Tests filtering to display only completed items

Starting URL: https://demo.playwright.dev/todomvc

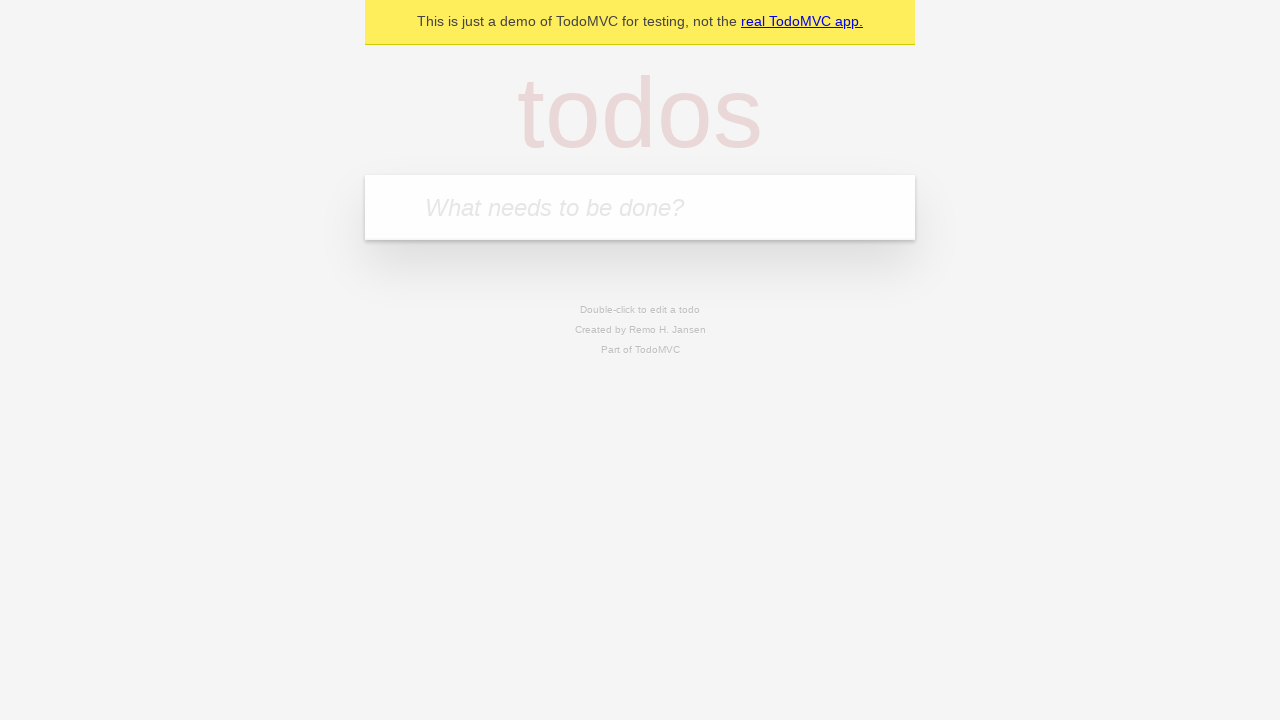

Filled todo input with 'buy some cheese' on internal:attr=[placeholder="What needs to be done?"i]
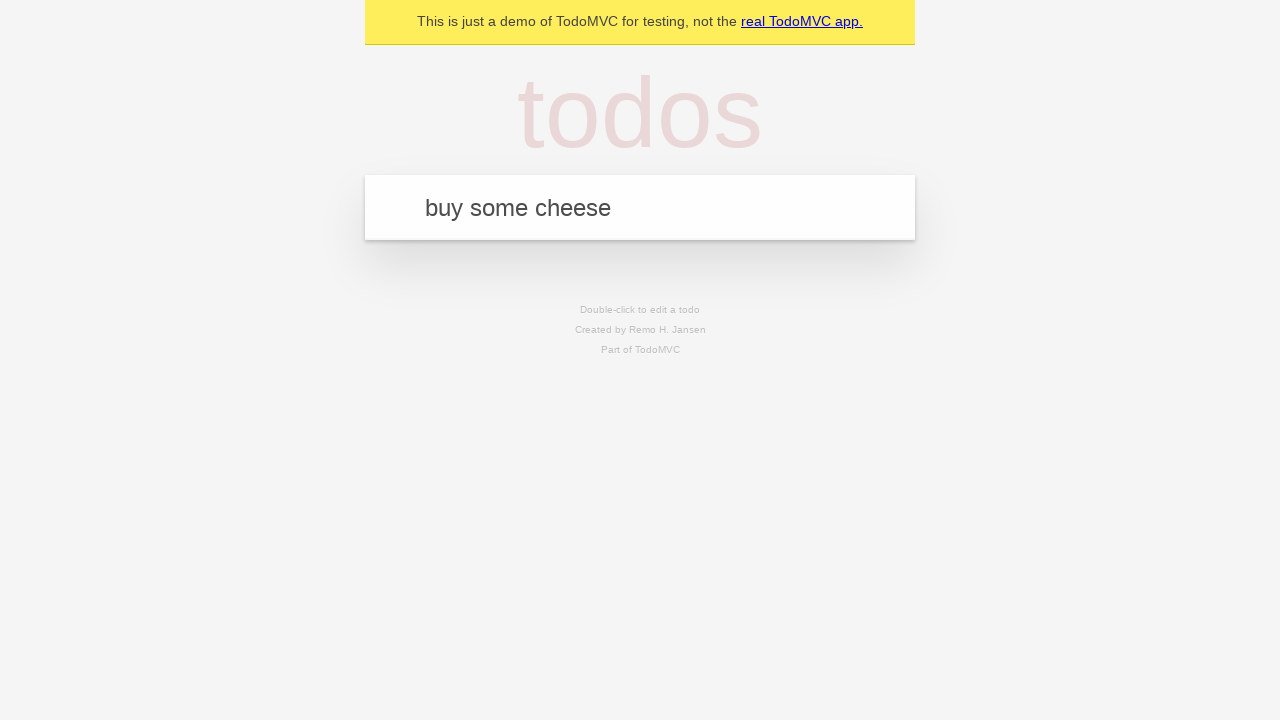

Pressed Enter to create todo 'buy some cheese' on internal:attr=[placeholder="What needs to be done?"i]
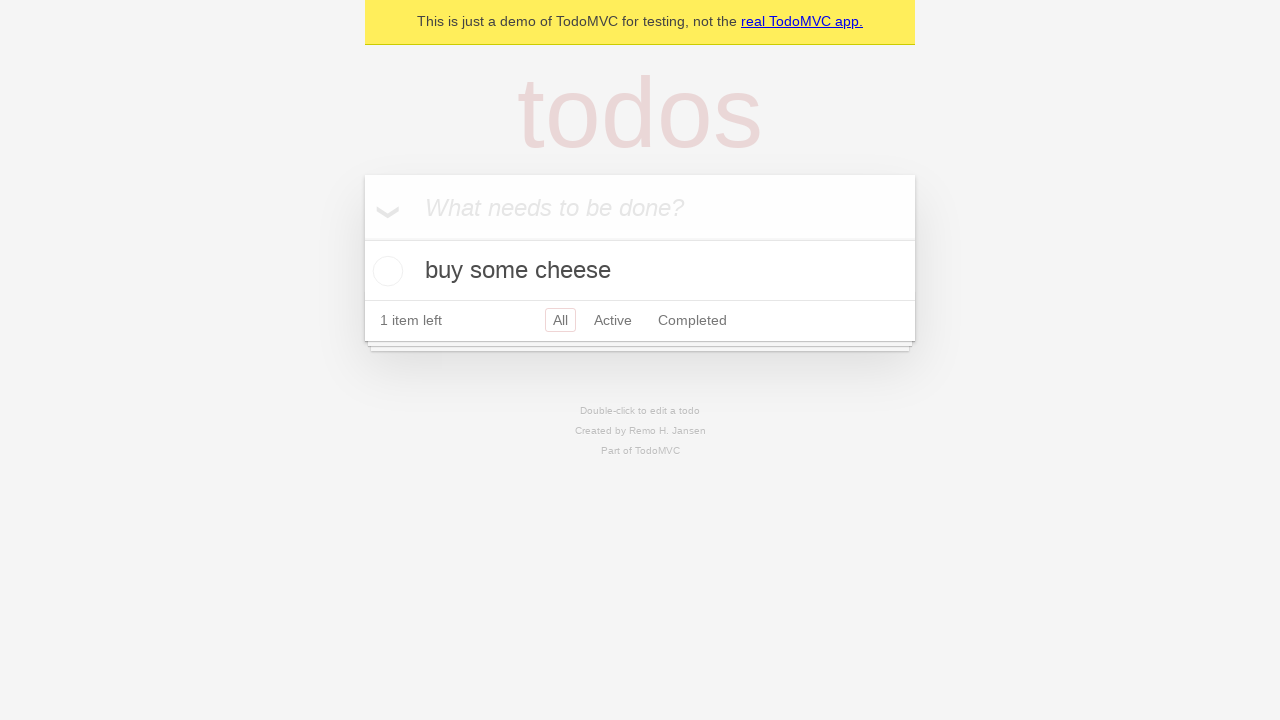

Filled todo input with 'feed the cat' on internal:attr=[placeholder="What needs to be done?"i]
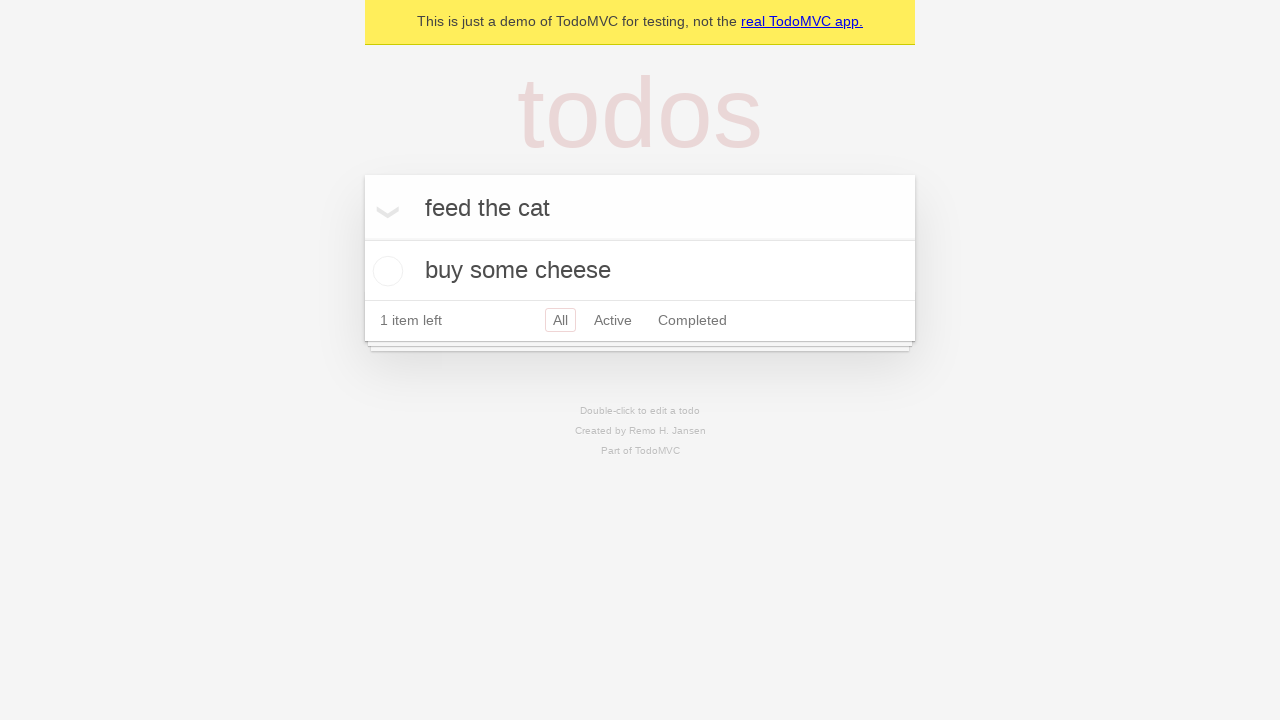

Pressed Enter to create todo 'feed the cat' on internal:attr=[placeholder="What needs to be done?"i]
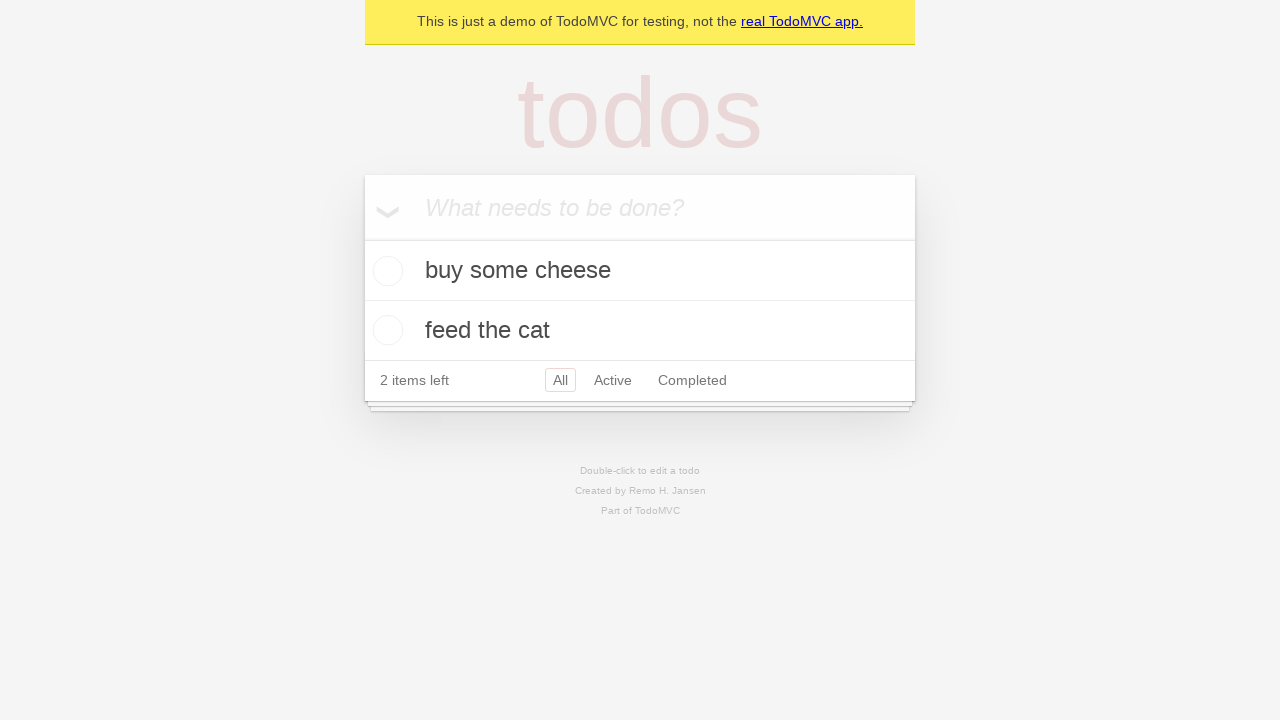

Filled todo input with 'book a doctors appointment' on internal:attr=[placeholder="What needs to be done?"i]
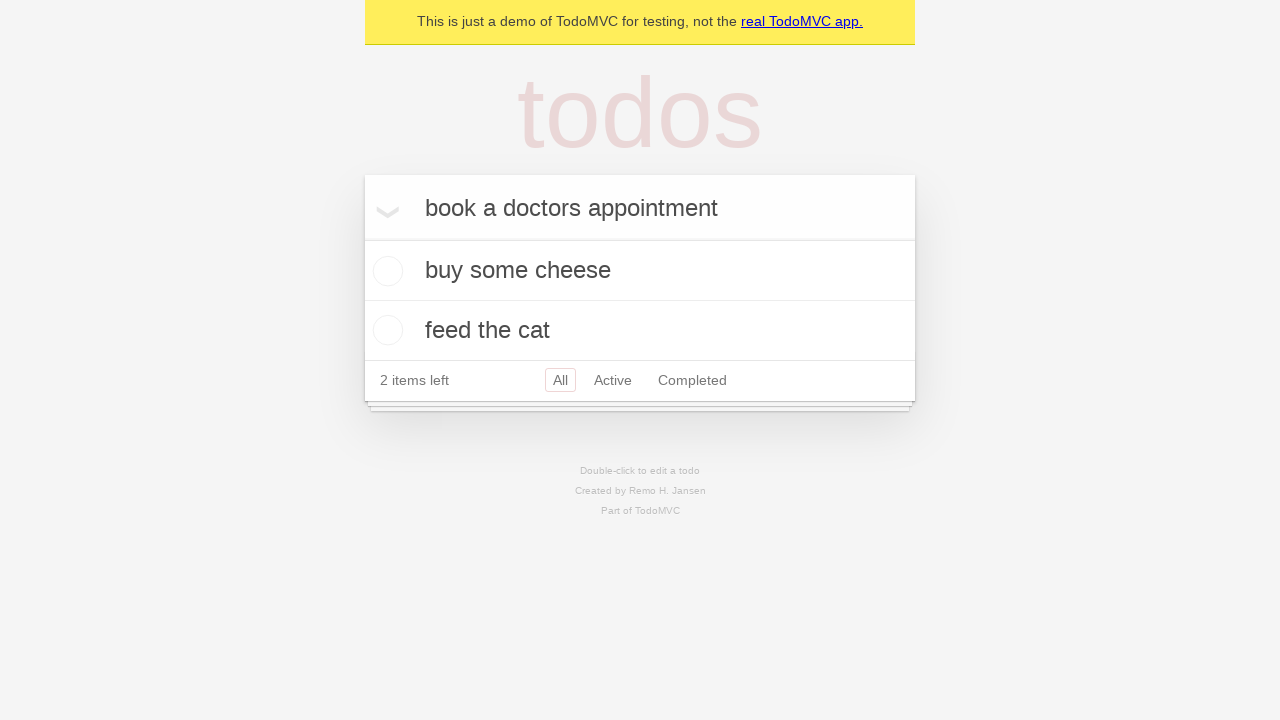

Pressed Enter to create todo 'book a doctors appointment' on internal:attr=[placeholder="What needs to be done?"i]
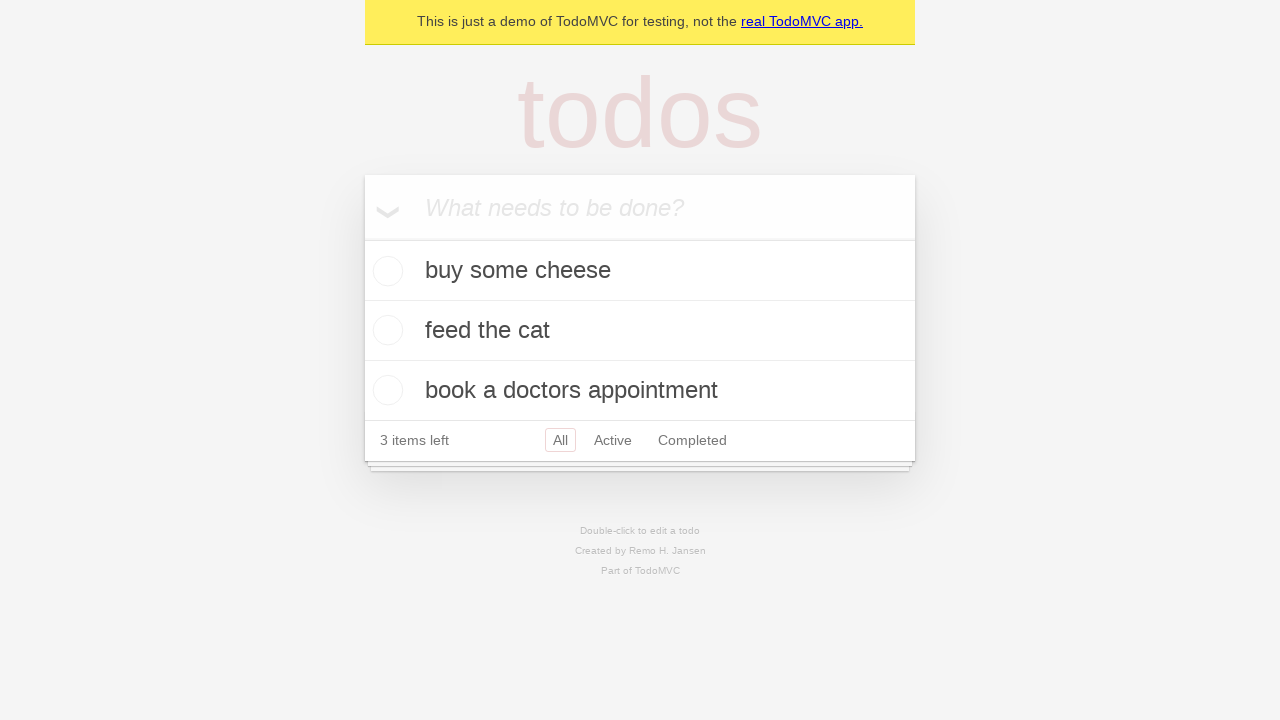

Checked the second todo item at (385, 330) on internal:testid=[data-testid="todo-item"s] >> nth=1 >> internal:role=checkbox
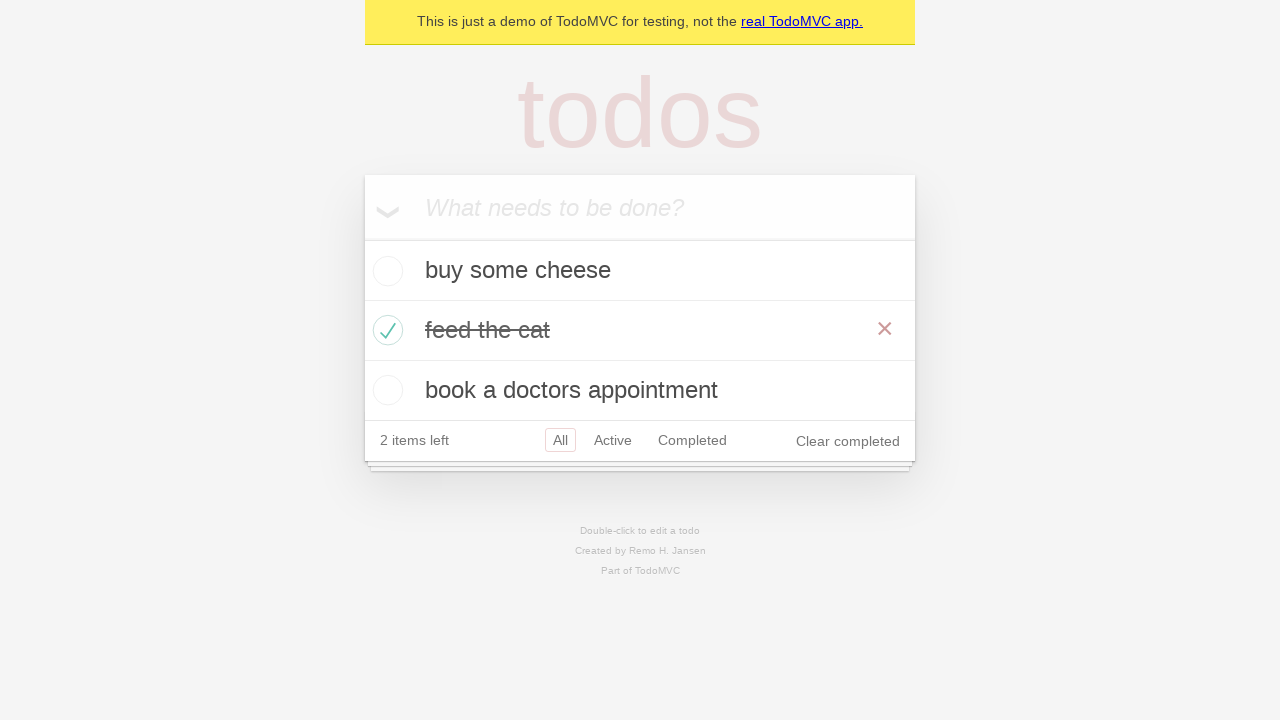

Clicked the 'Completed' filter link at (692, 440) on internal:role=link[name="Completed"i]
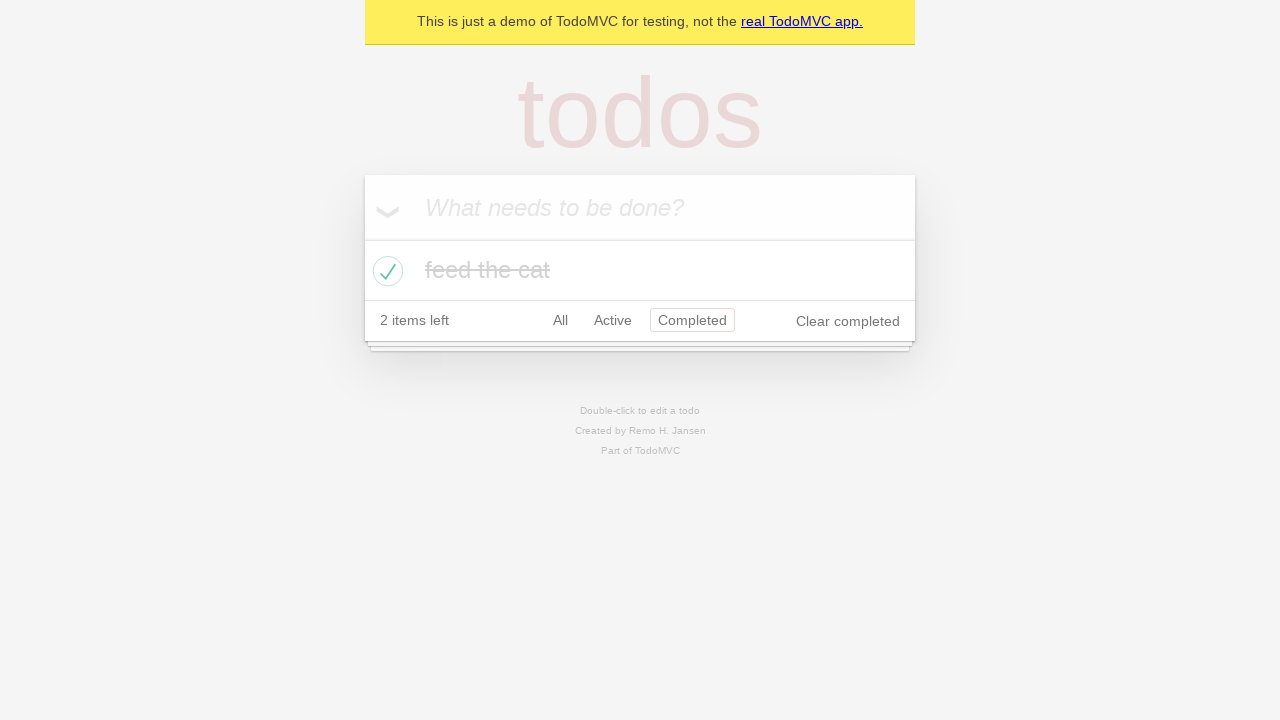

Waited for filter to apply - only 1 completed item displayed
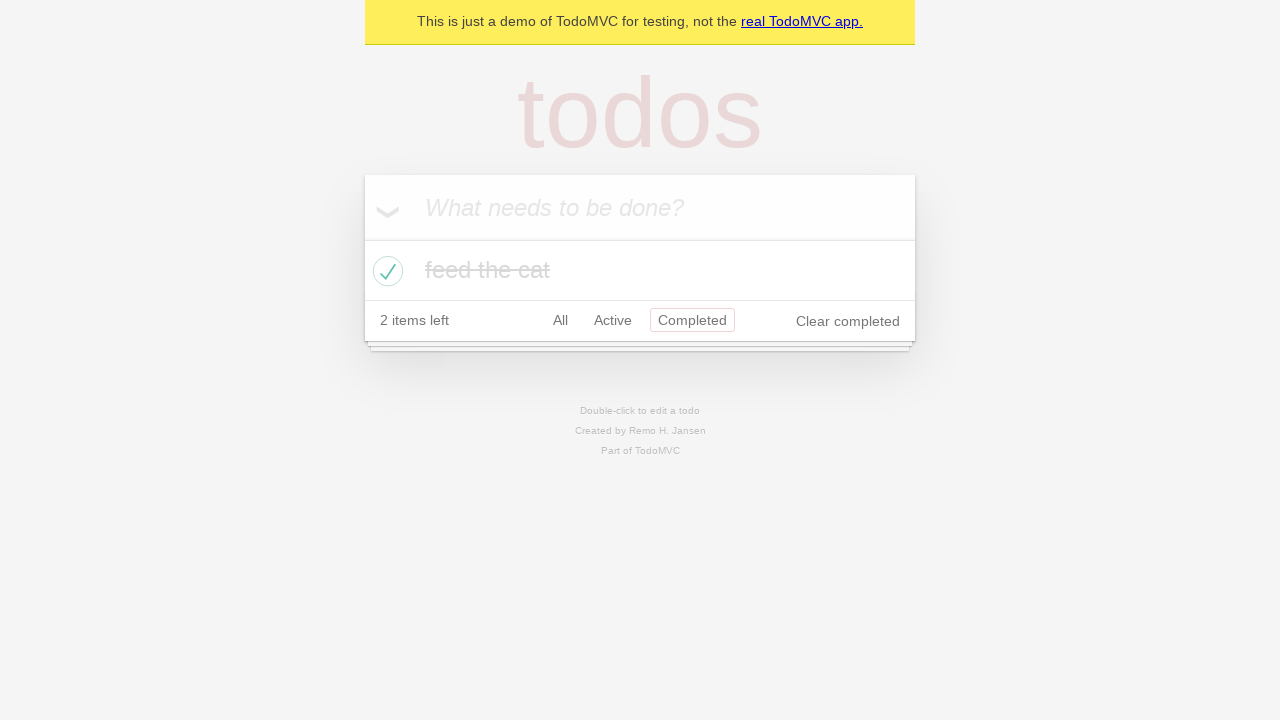

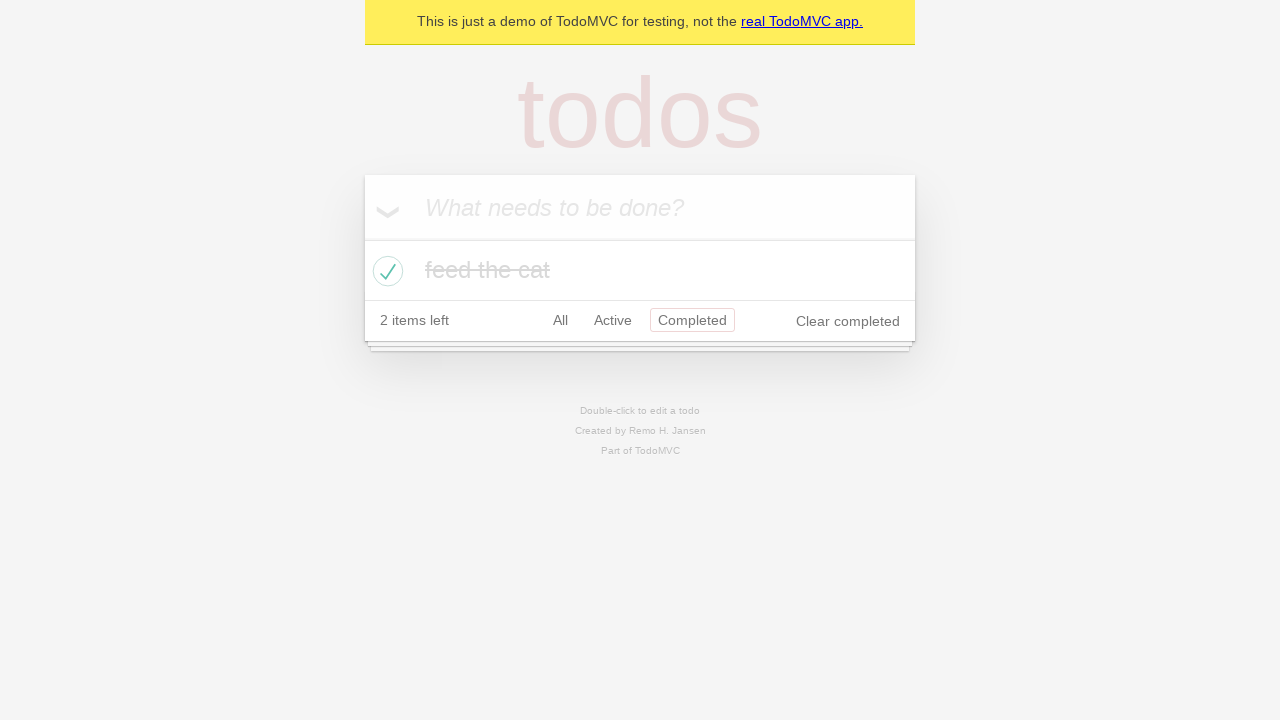